Navigates to the Case Studies section by clicking the Read more link and then navigates back

Starting URL: https://cubesimple.com/resources/all-resources/

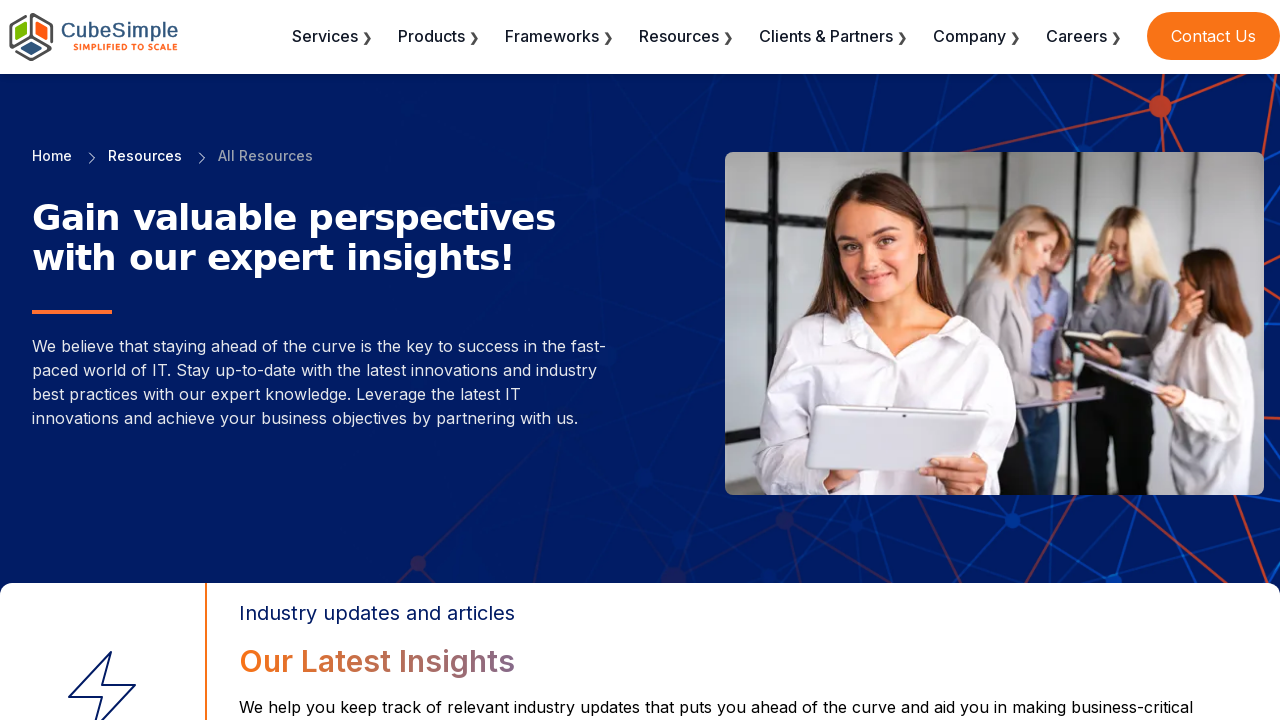

Clicked 'Read more' link to navigate to Case Studies section at (82, 360) on (//a[contains(@href,'/resources/case-studies/')][normalize-space()='Read more'])
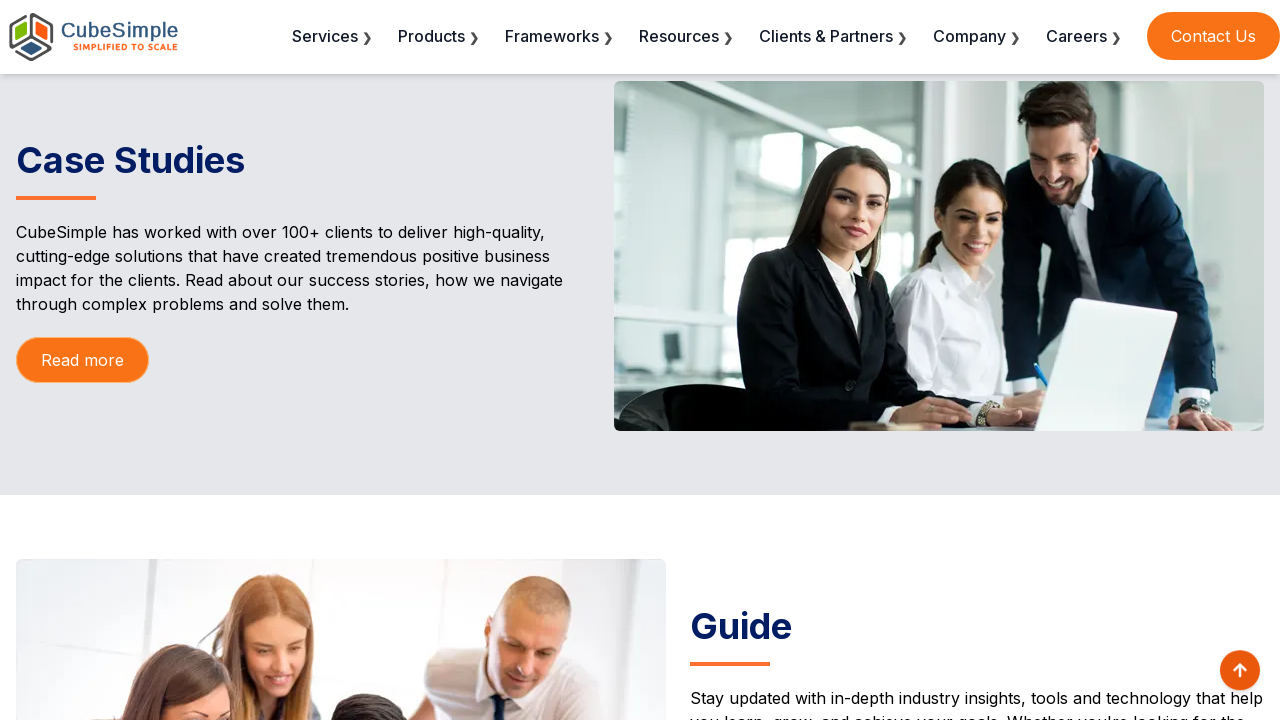

Verified navigation to Case Studies page
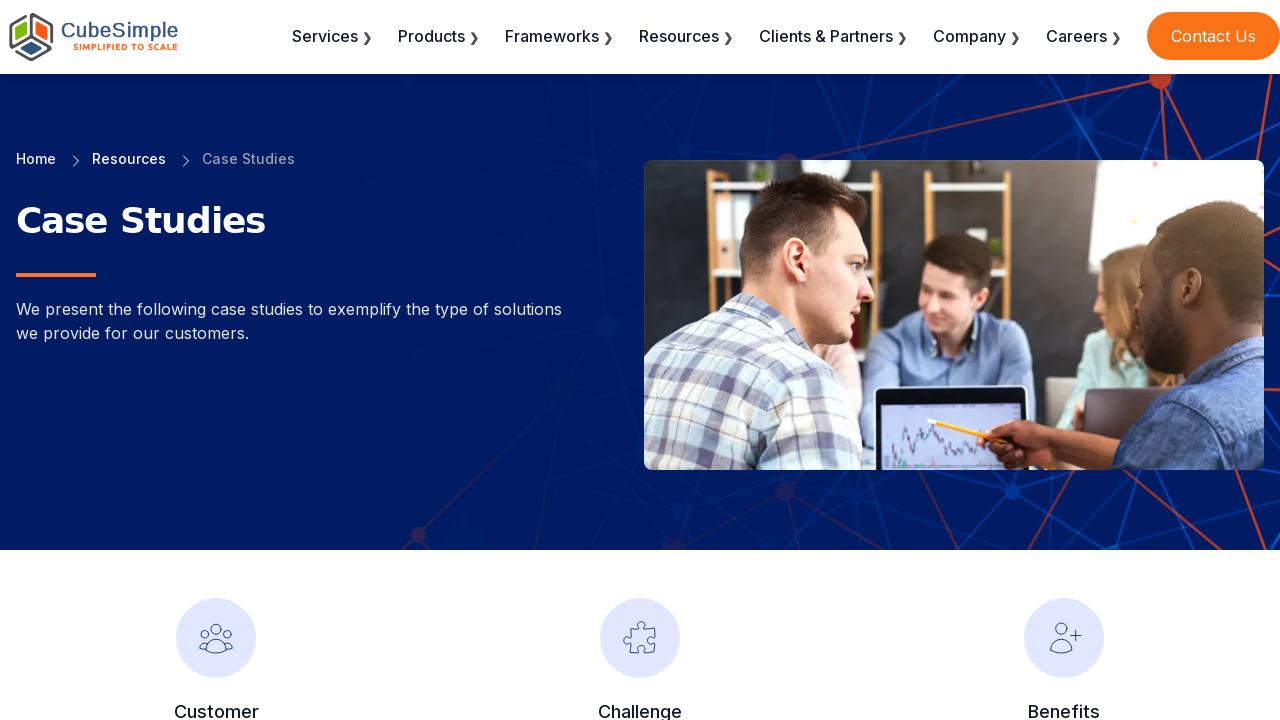

Navigated back to all resources page
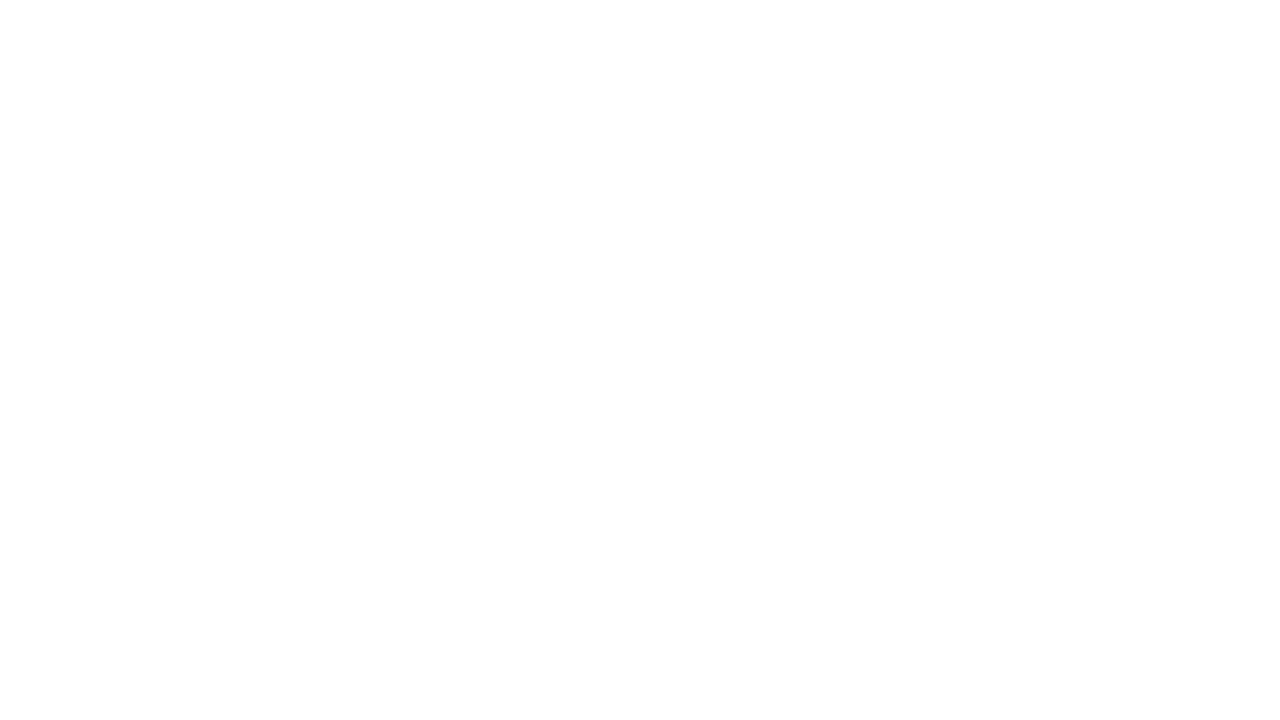

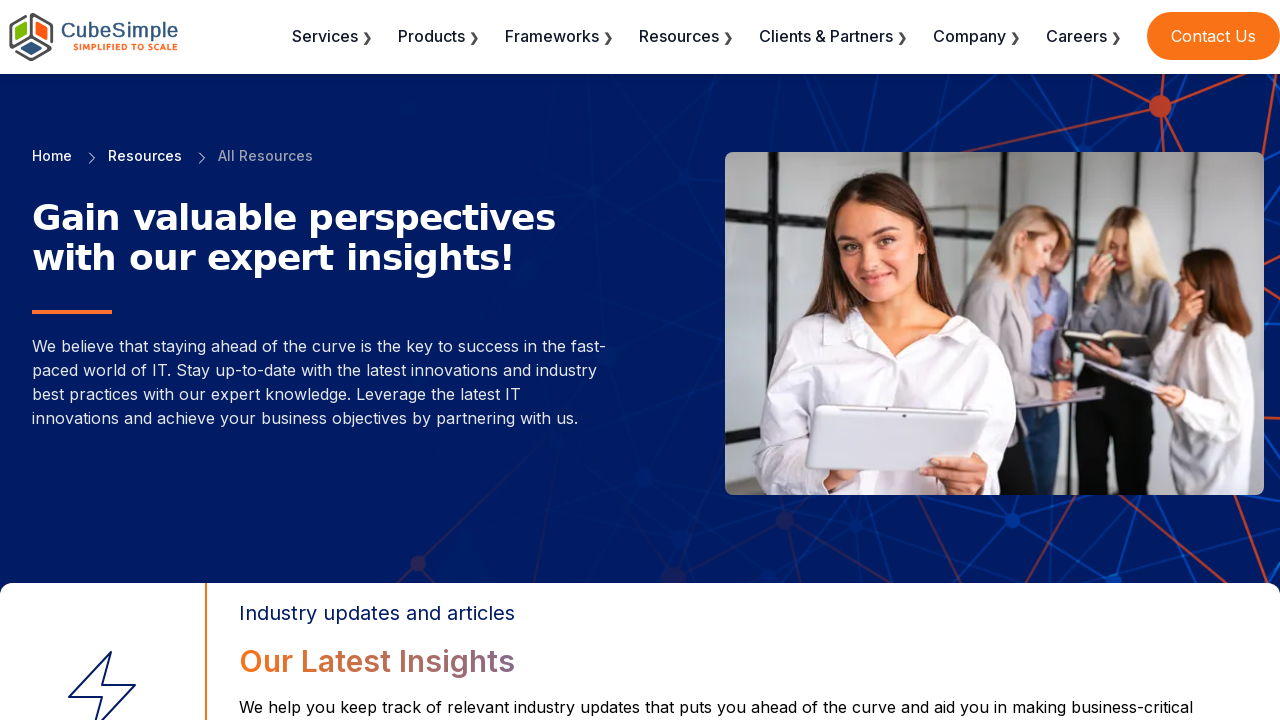